Navigates to the Guvi.in website and verifies the page loads successfully

Starting URL: https://www.guvi.in

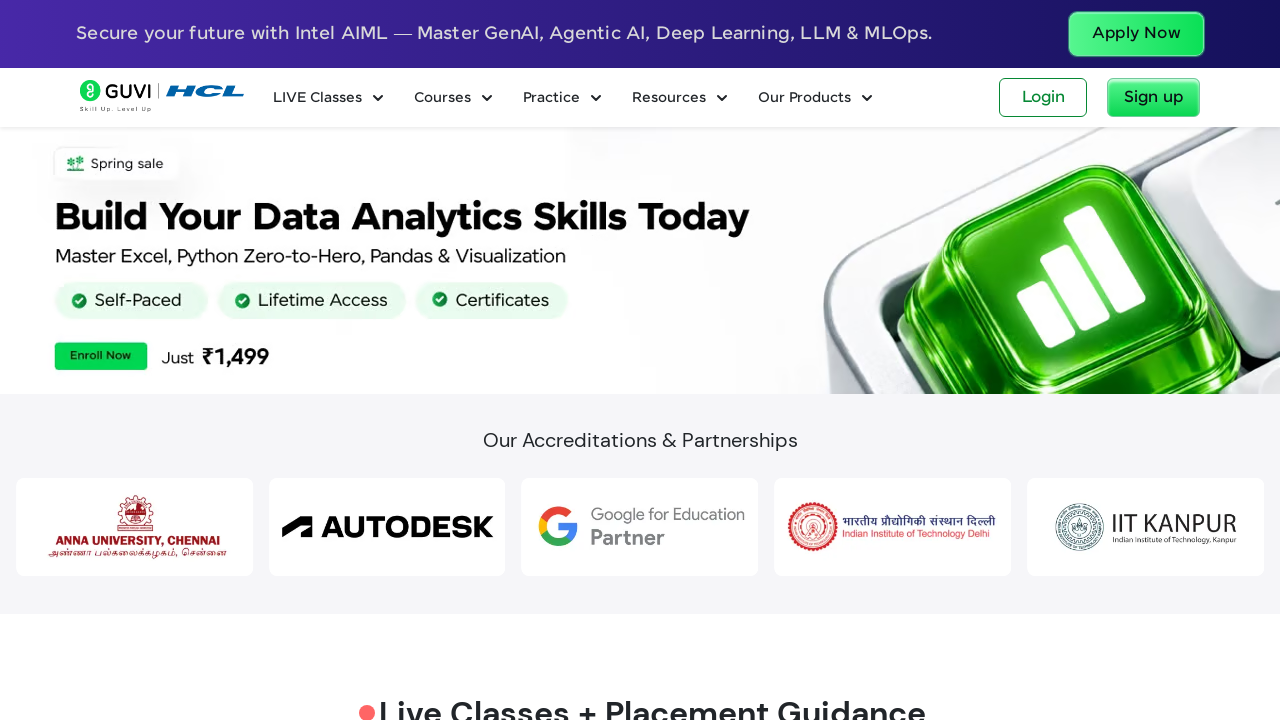

Navigated to Guvi.in and waited for DOM to load
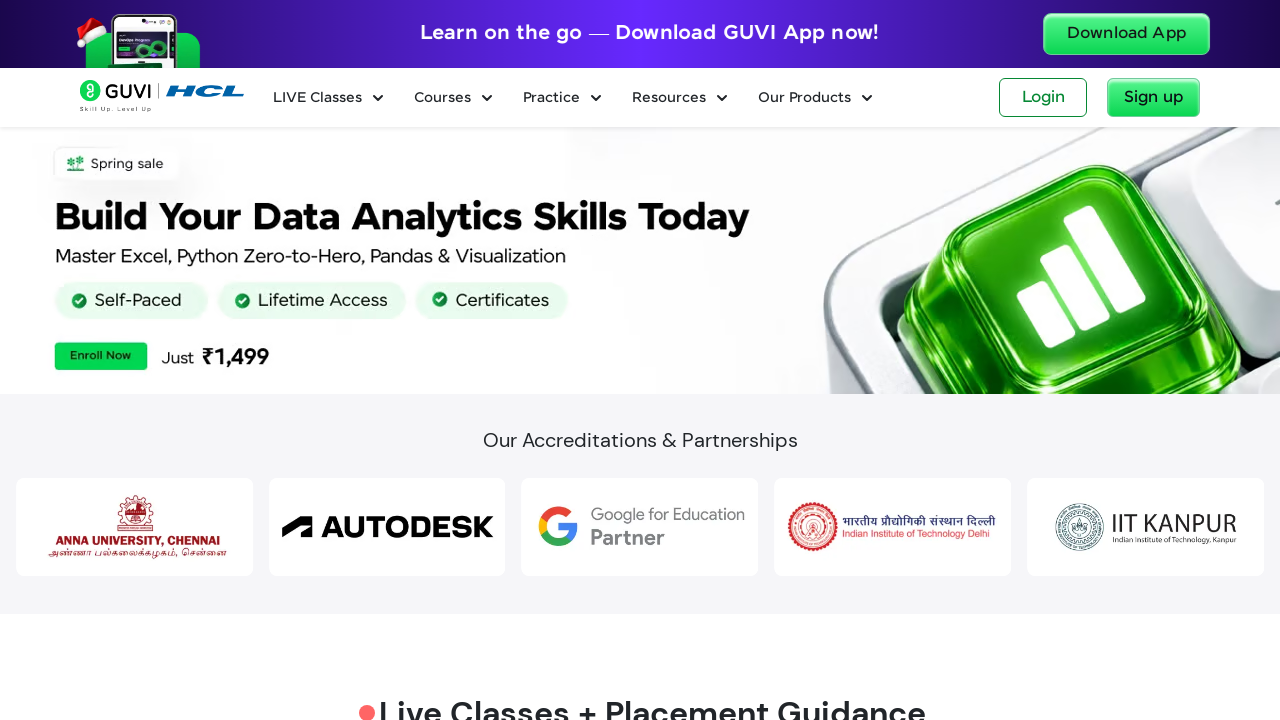

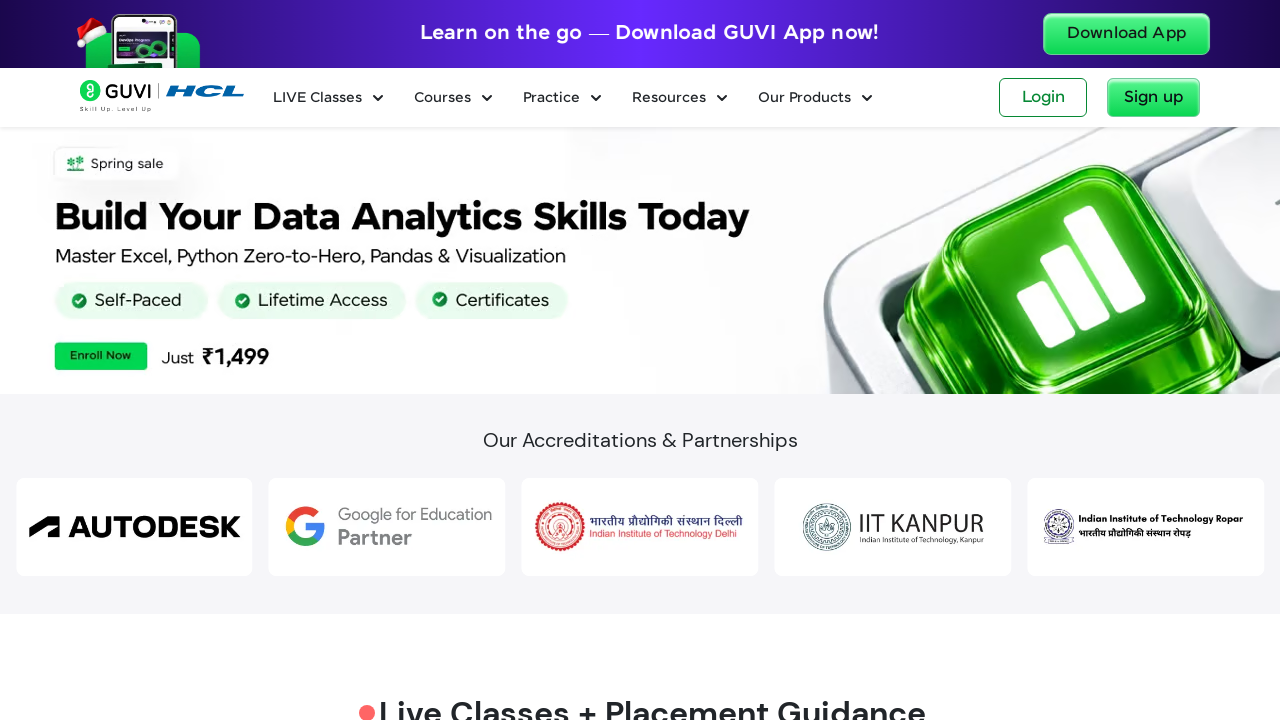